Tests the Text Box form by filling all input fields (Full Name, Email, Current Address, Permanent Address) with valid values and verifying the output display shows the submitted data correctly.

Starting URL: https://demoqa.com/elements

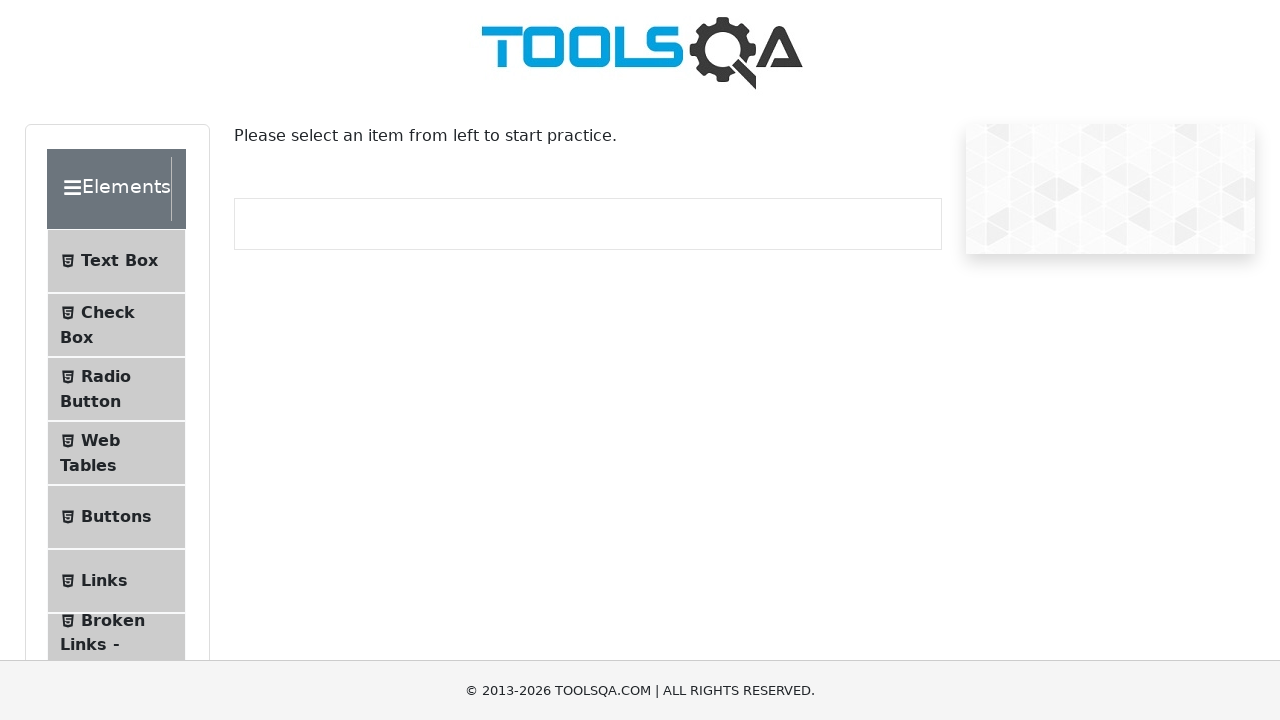

Clicked on Text Box menu item at (116, 261) on #item-0
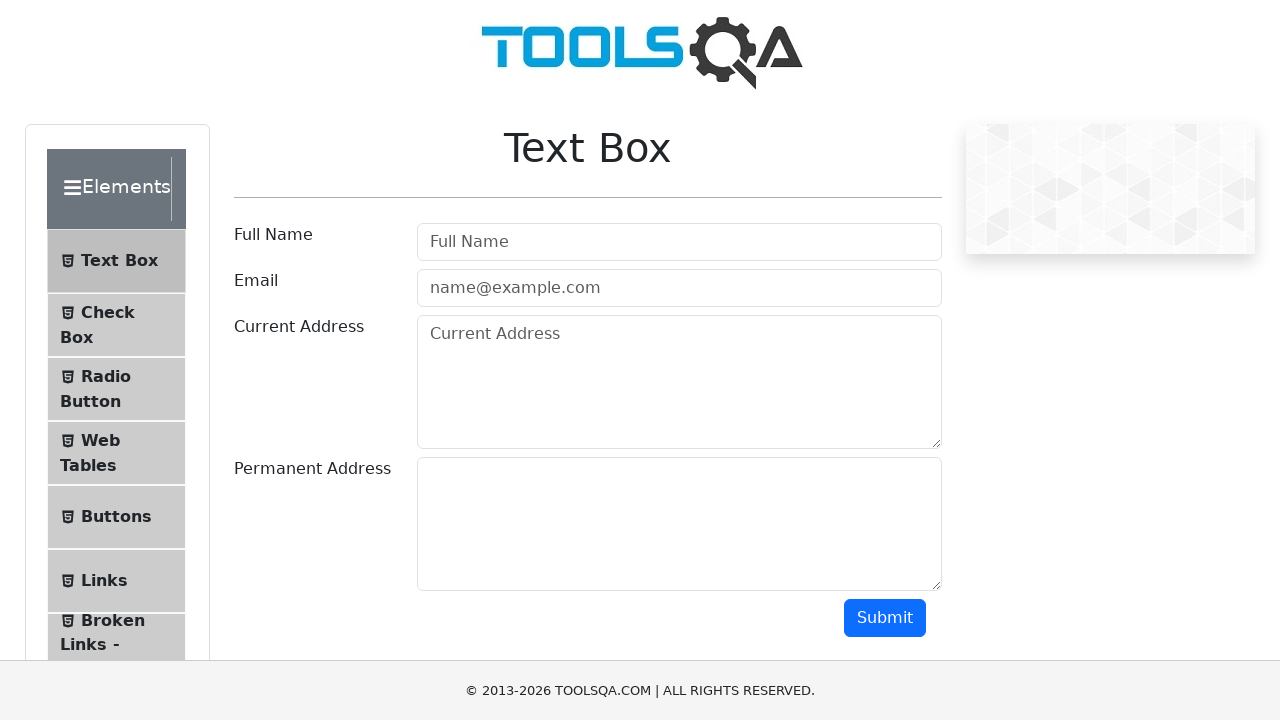

Filled Full Name field with 'kfmq8xnp' on #userName
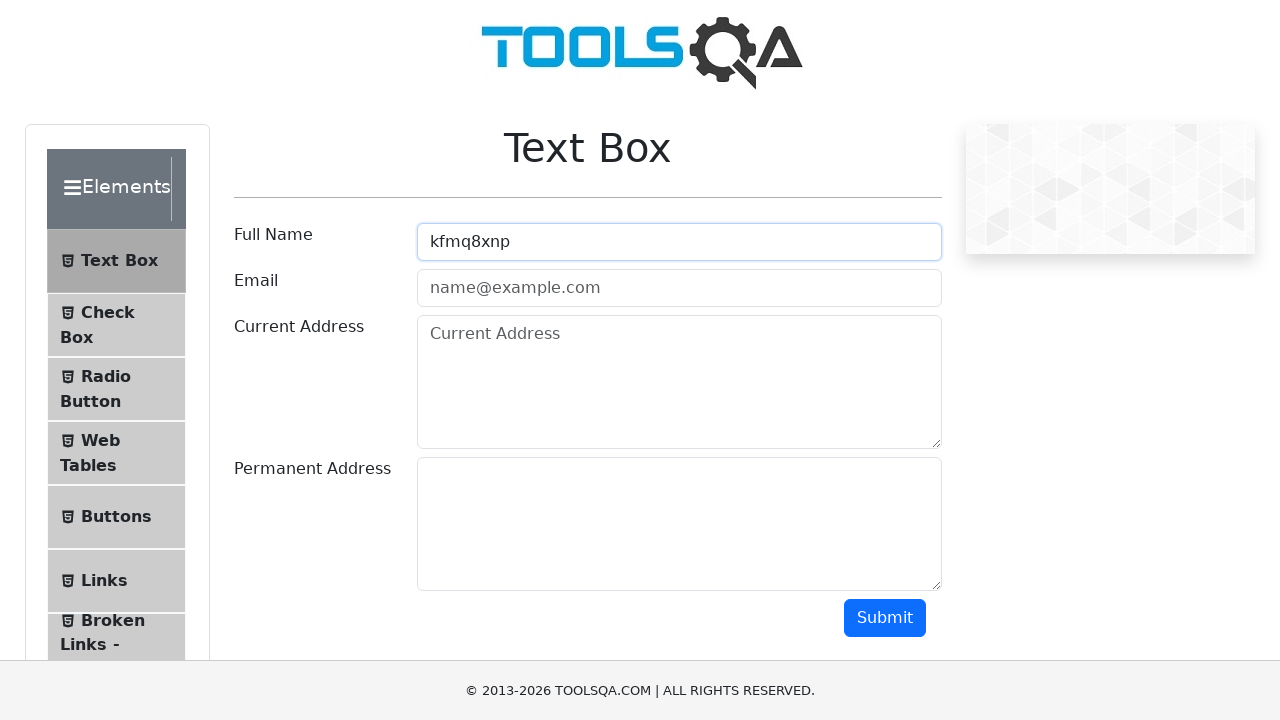

Filled Email field with 'htyw3qma@gmail.com' on #userEmail
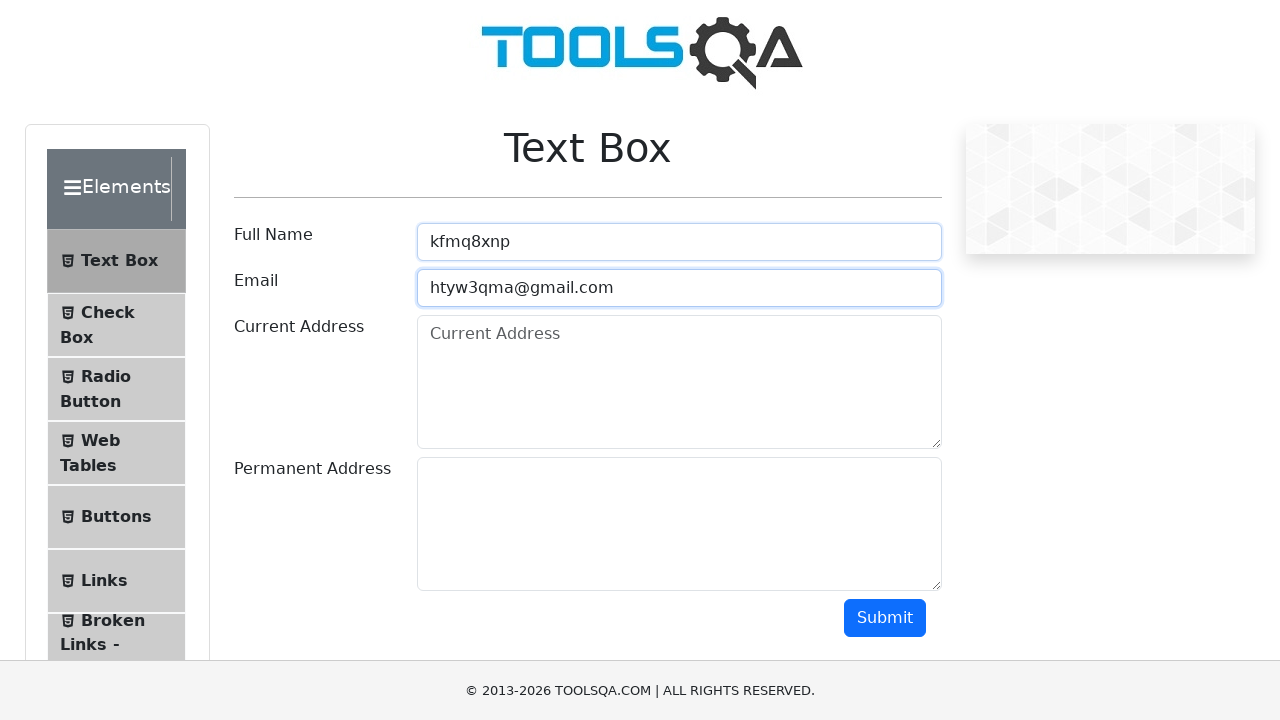

Filled Current Address field with 'kfmq8xnp' on #currentAddress
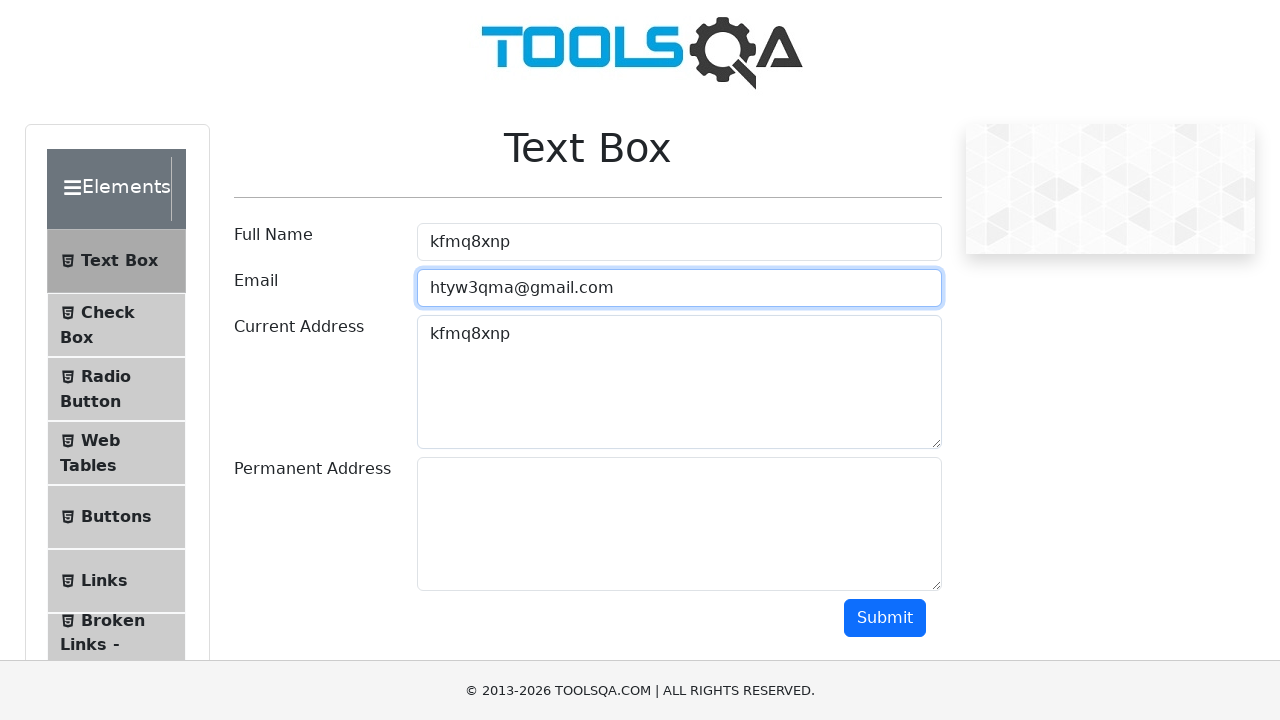

Filled Permanent Address field with 'kfmq8xnp' on #permanentAddress
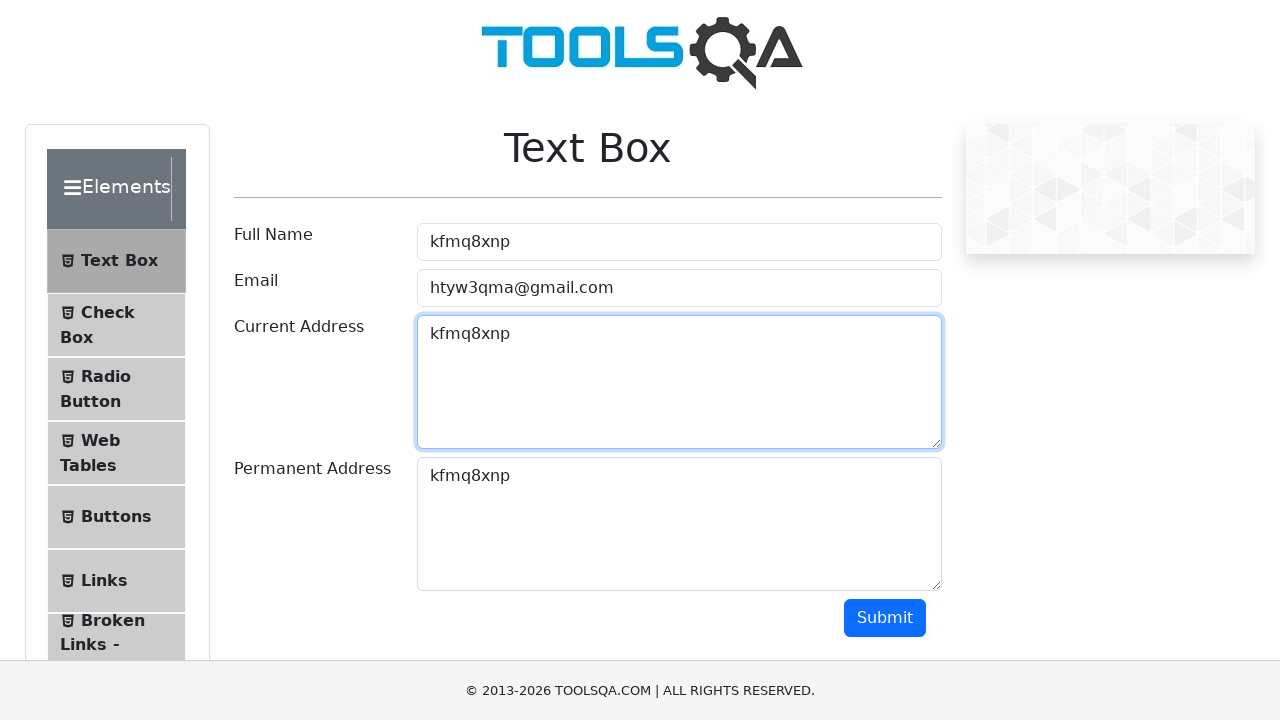

Clicked Submit button at (885, 618) on #submit
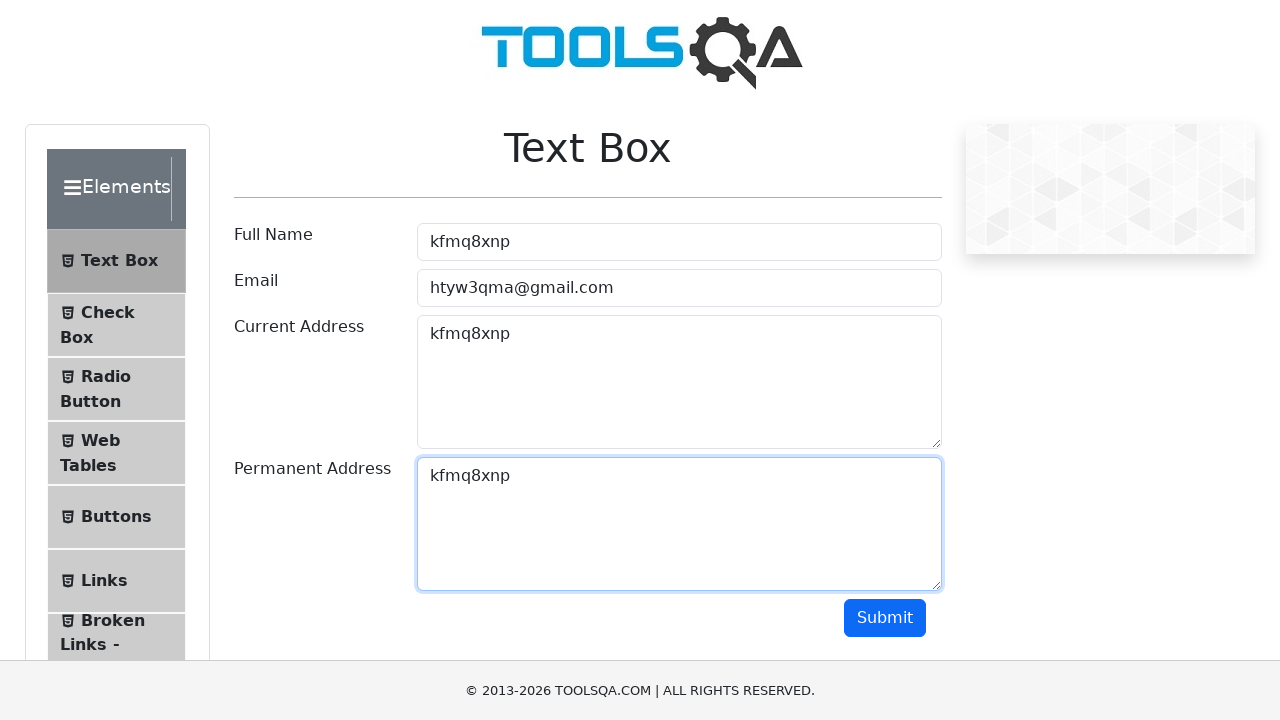

Waited for output name field to appear
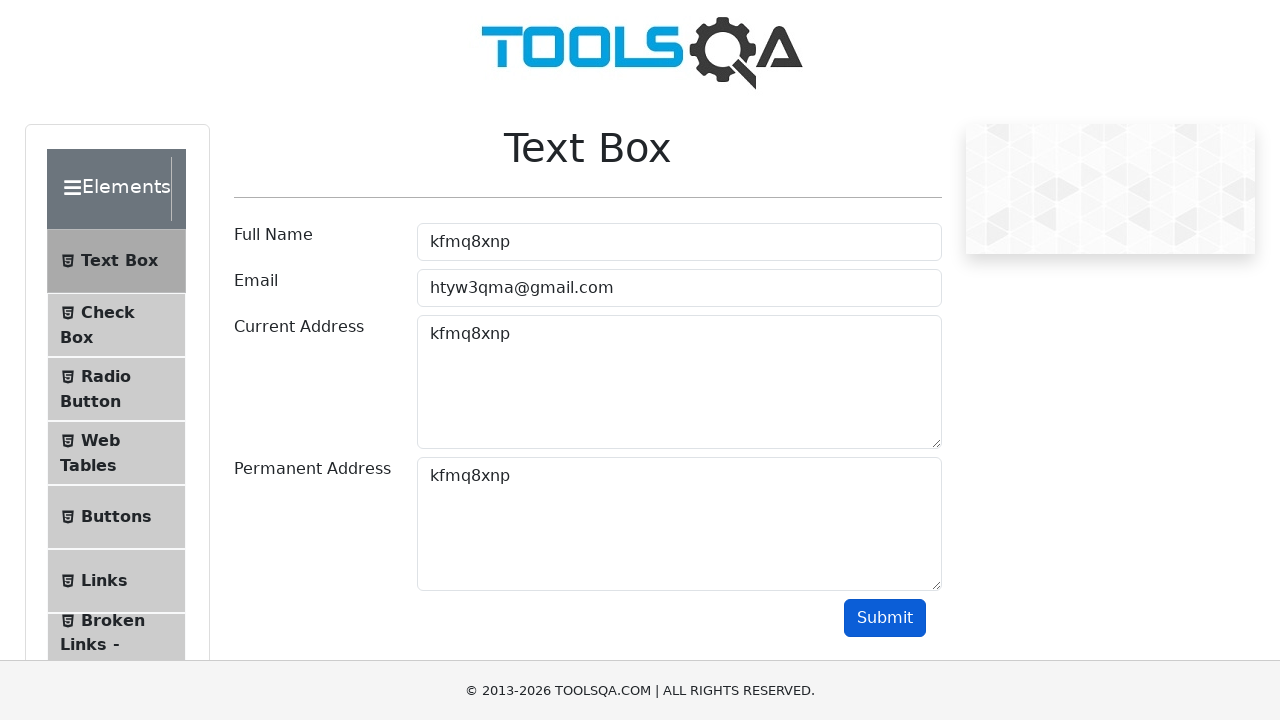

Waited for output email field to appear
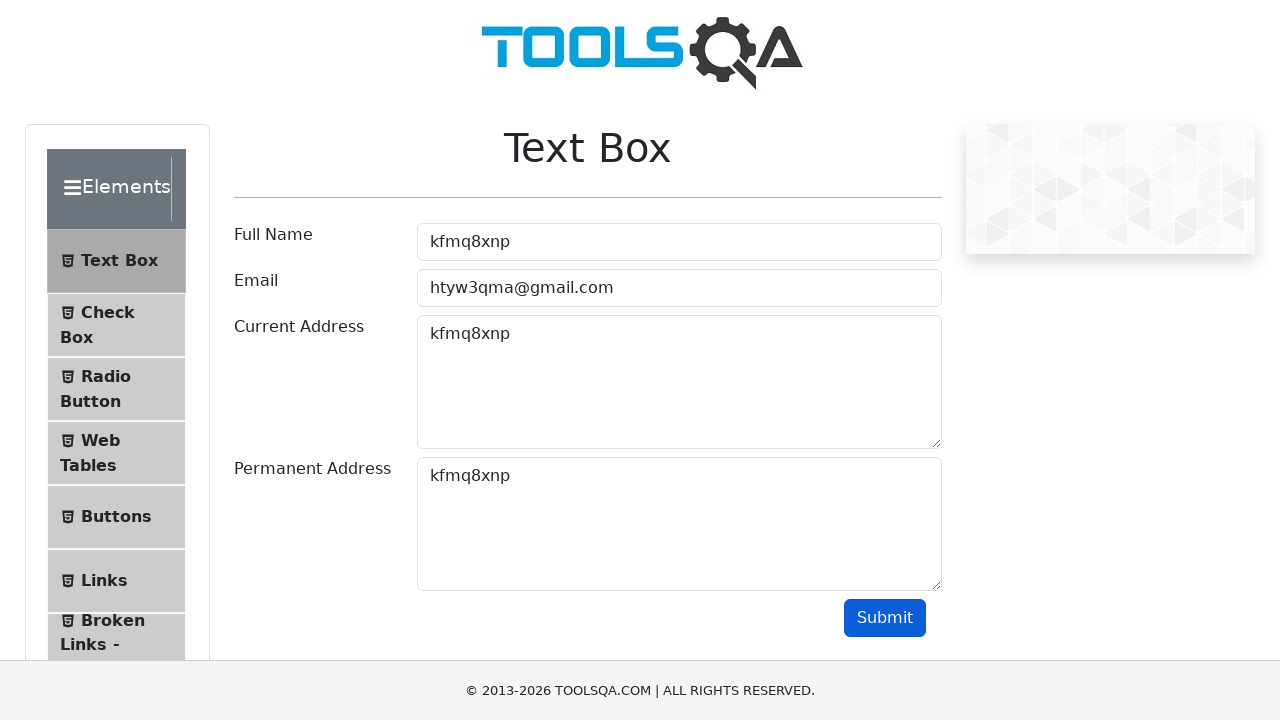

Waited for output current address field to appear
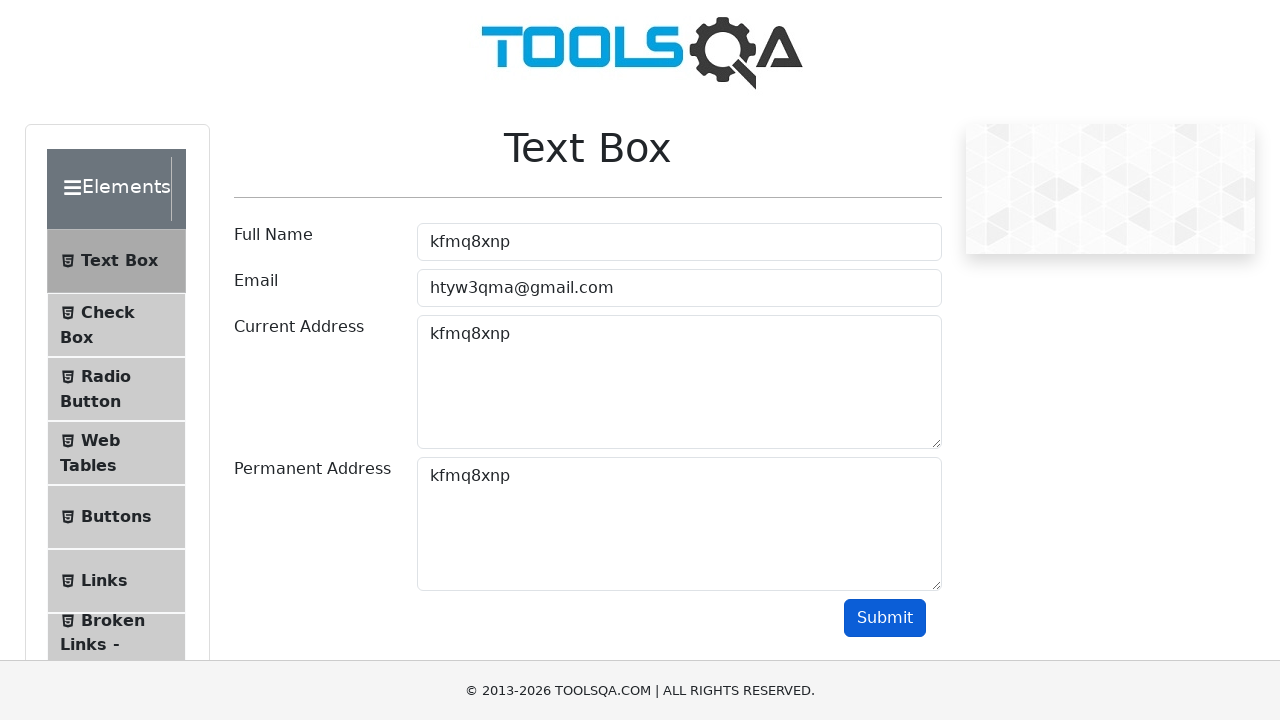

Waited for output permanent address field to appear
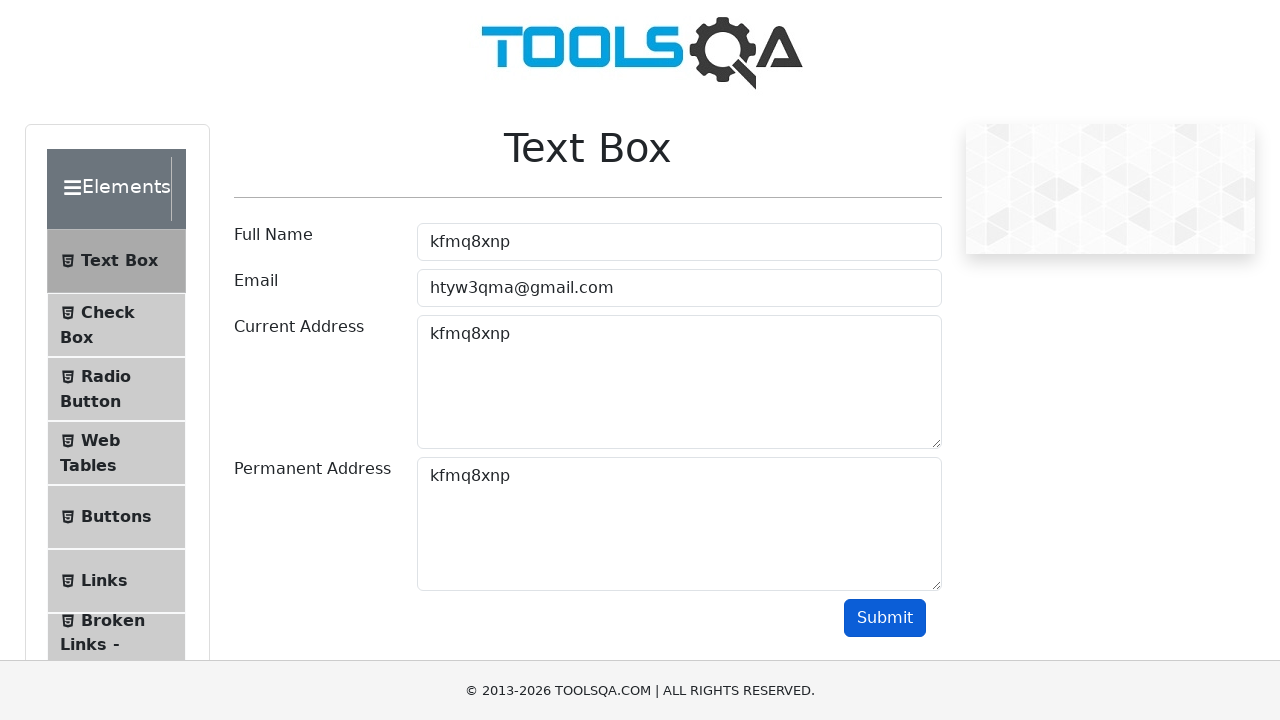

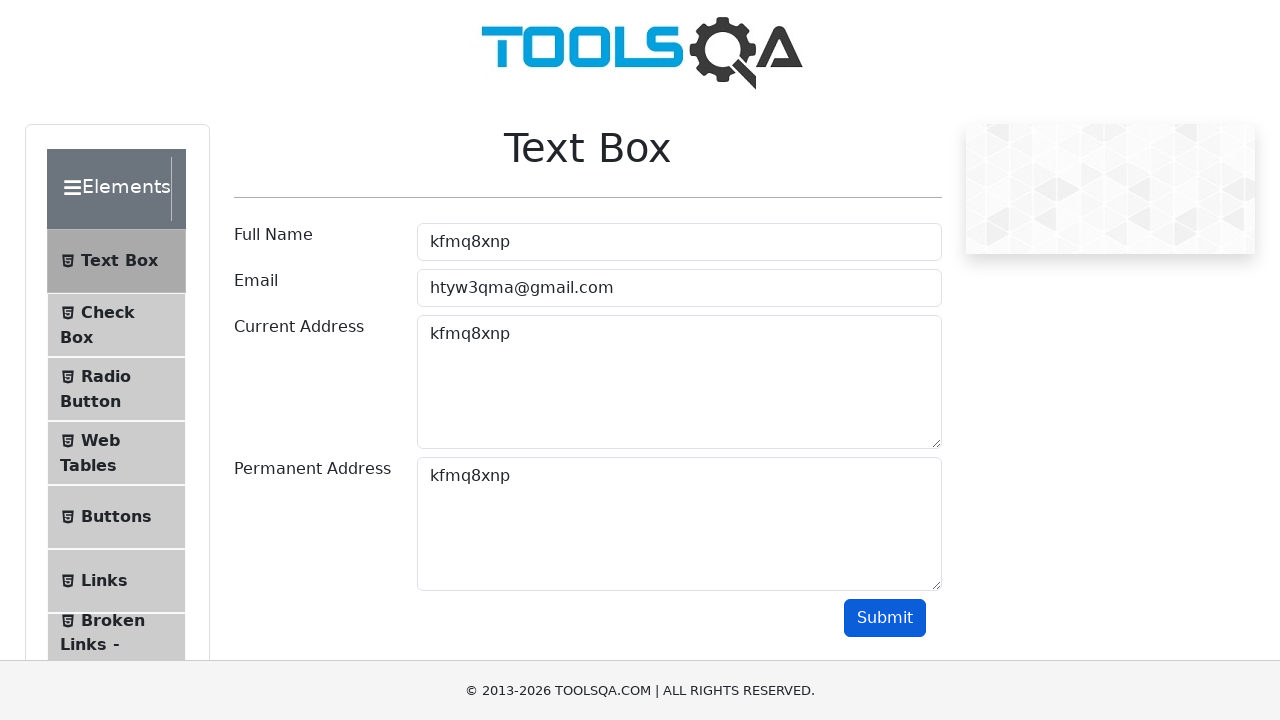